Tests element display status and fills form fields if they are displayed

Starting URL: https://automationfc.github.io/basic-form/index.html

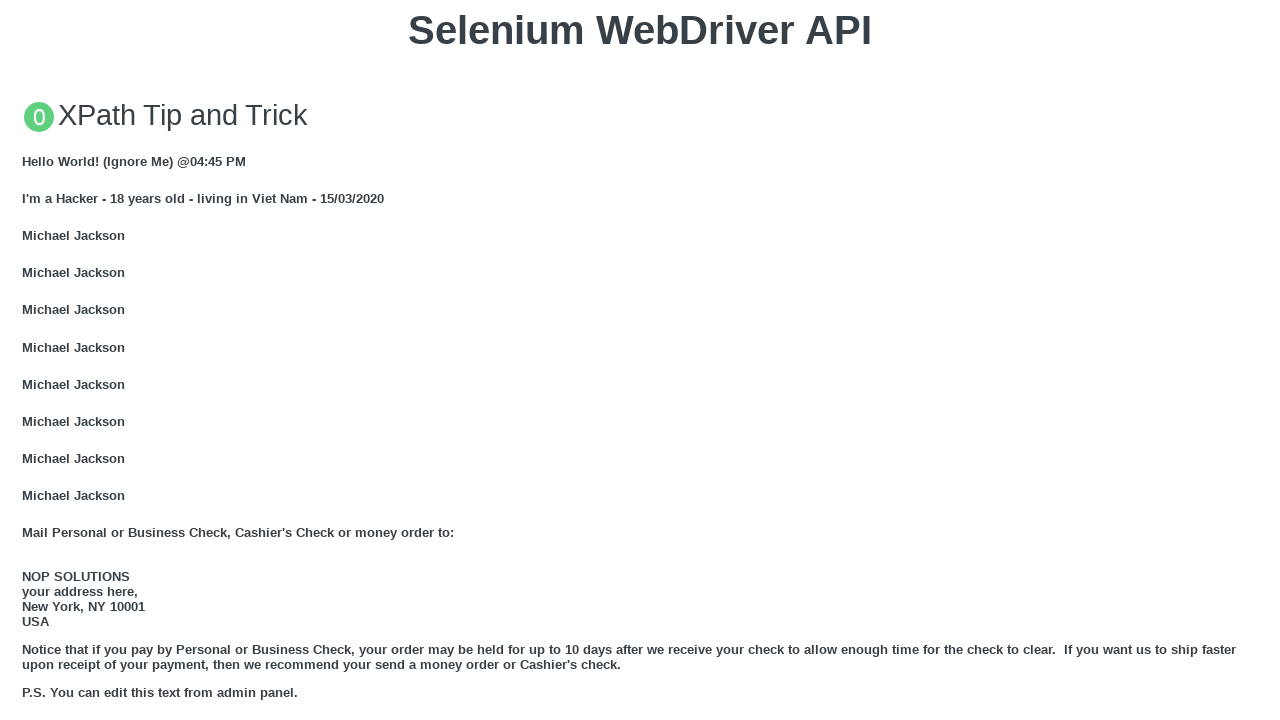

Email field is visible
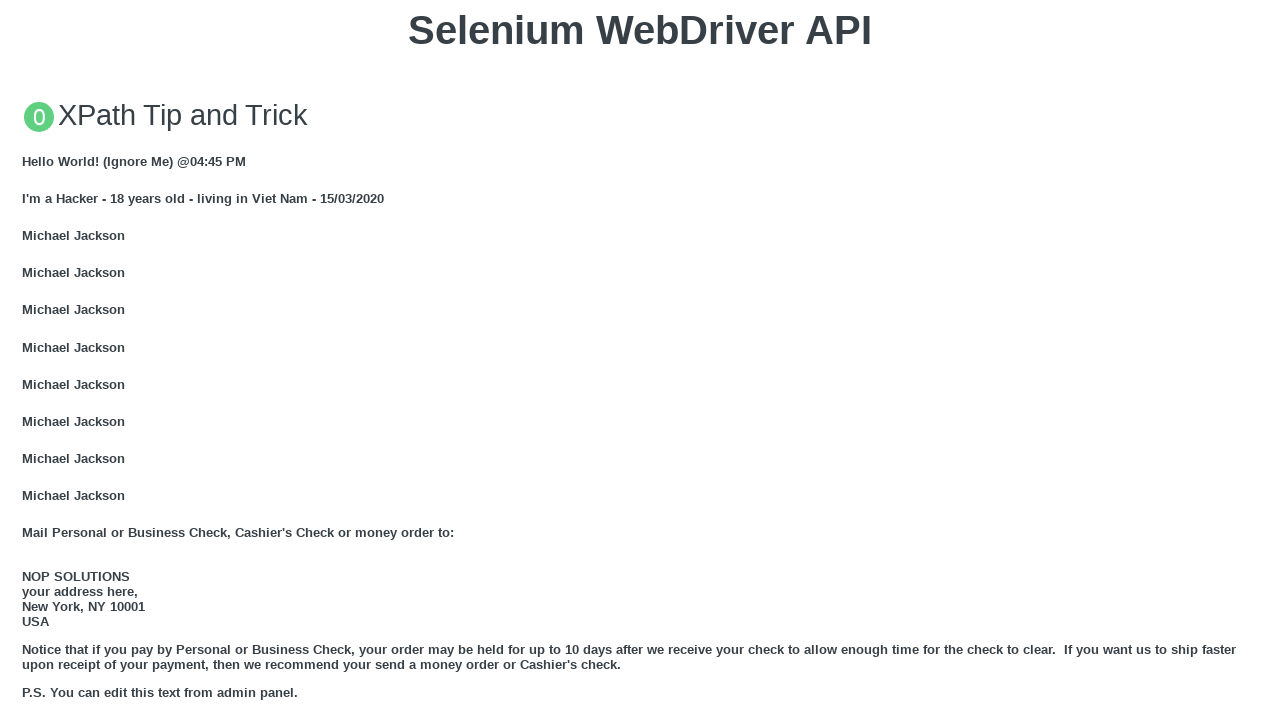

Filled email field with 'Automation Testing' on //*[@id='mail']
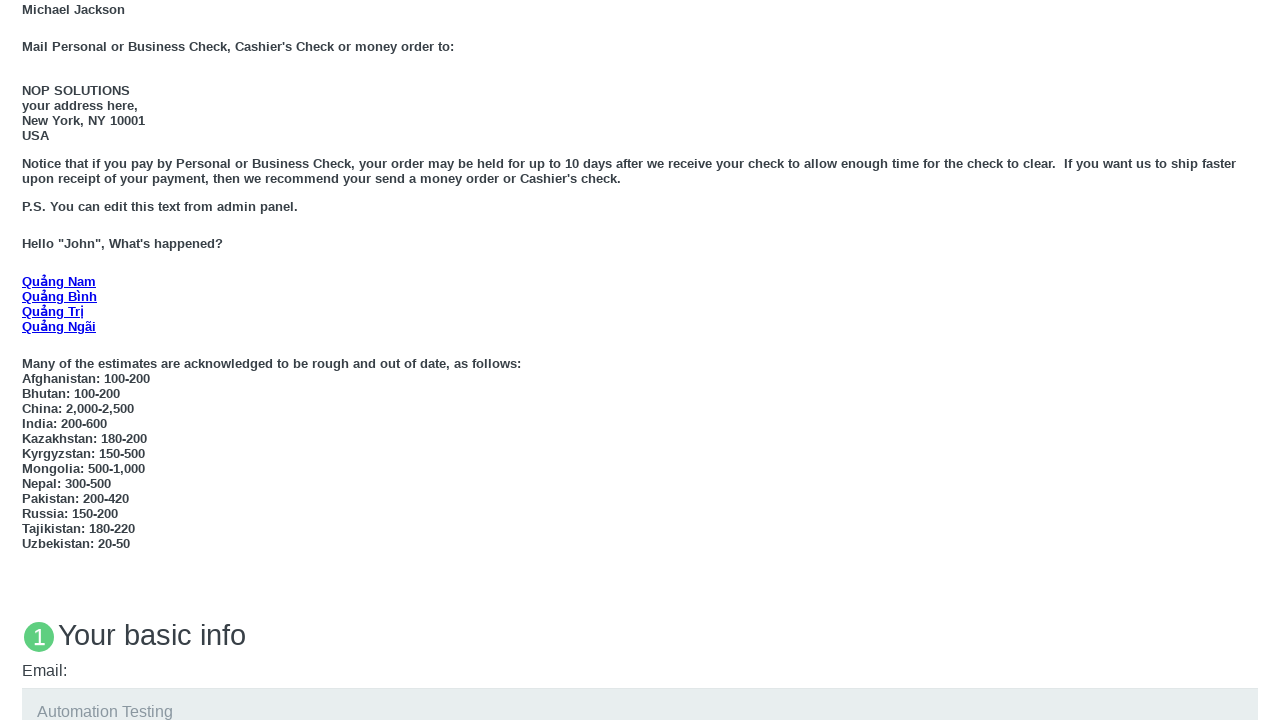

Under 18 checkbox is visible
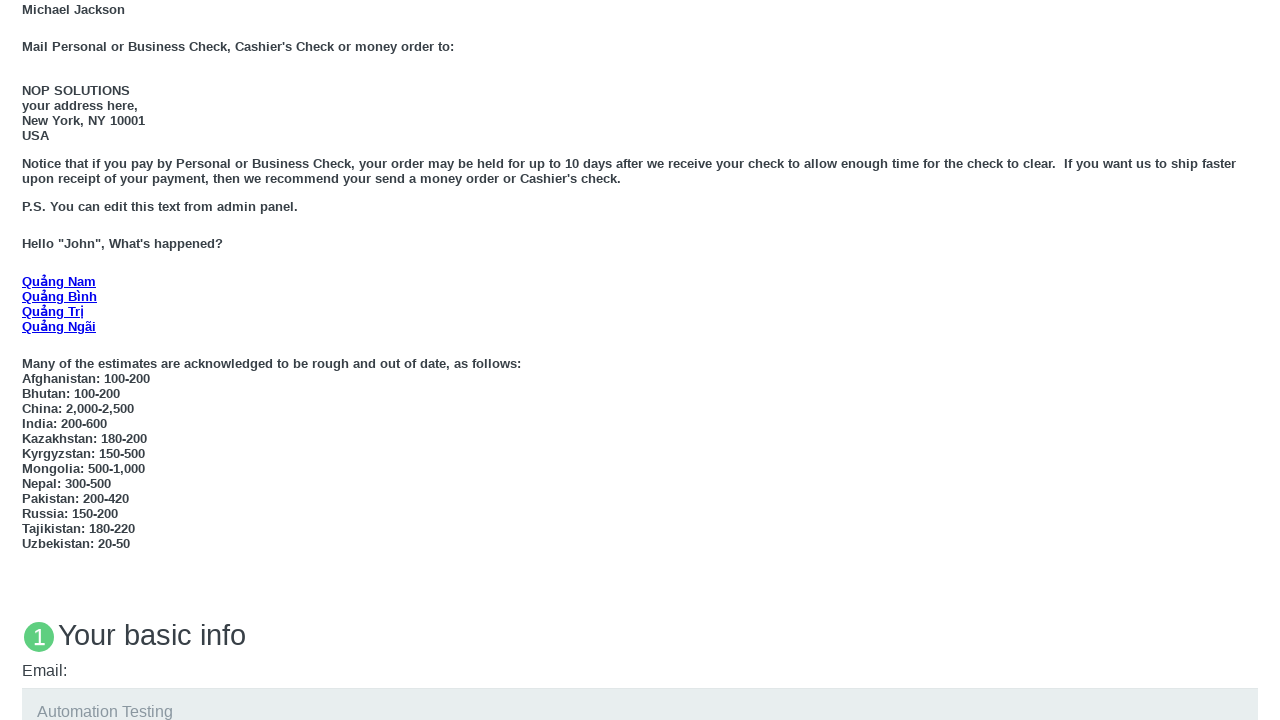

Clicked Under 18 checkbox at (76, 360) on xpath=//label[text()='Under 18']
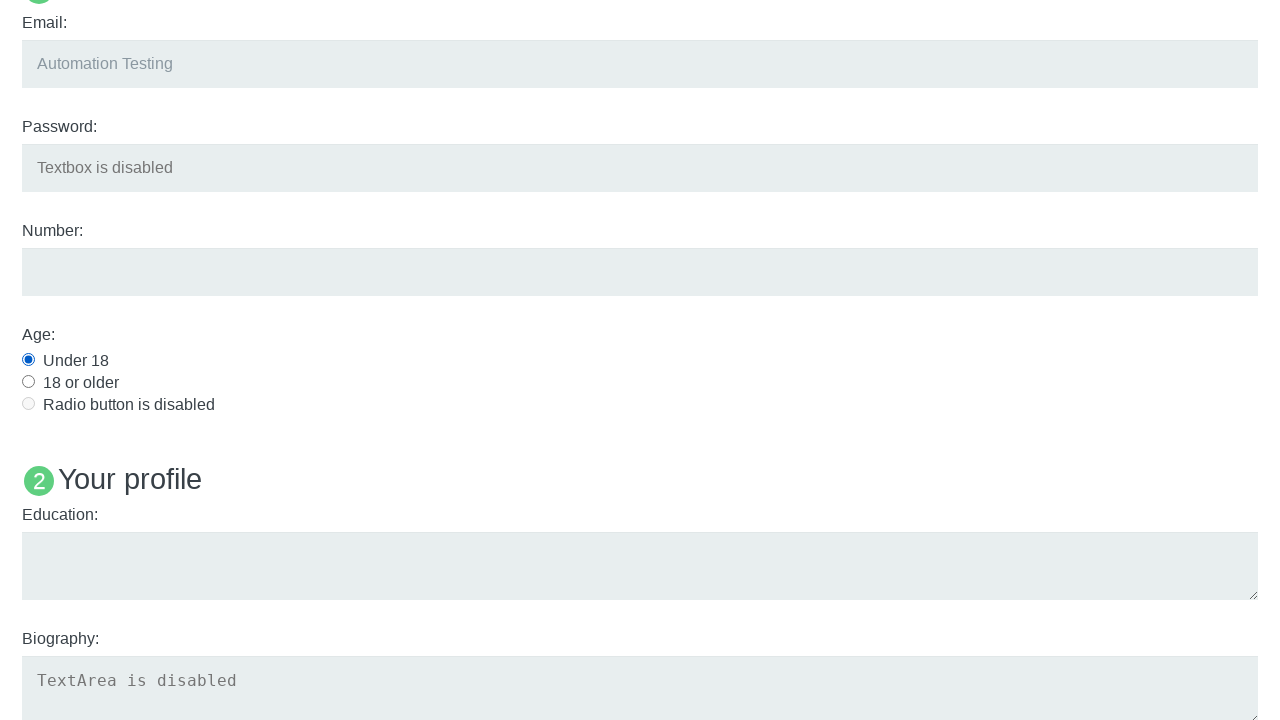

Education field is visible
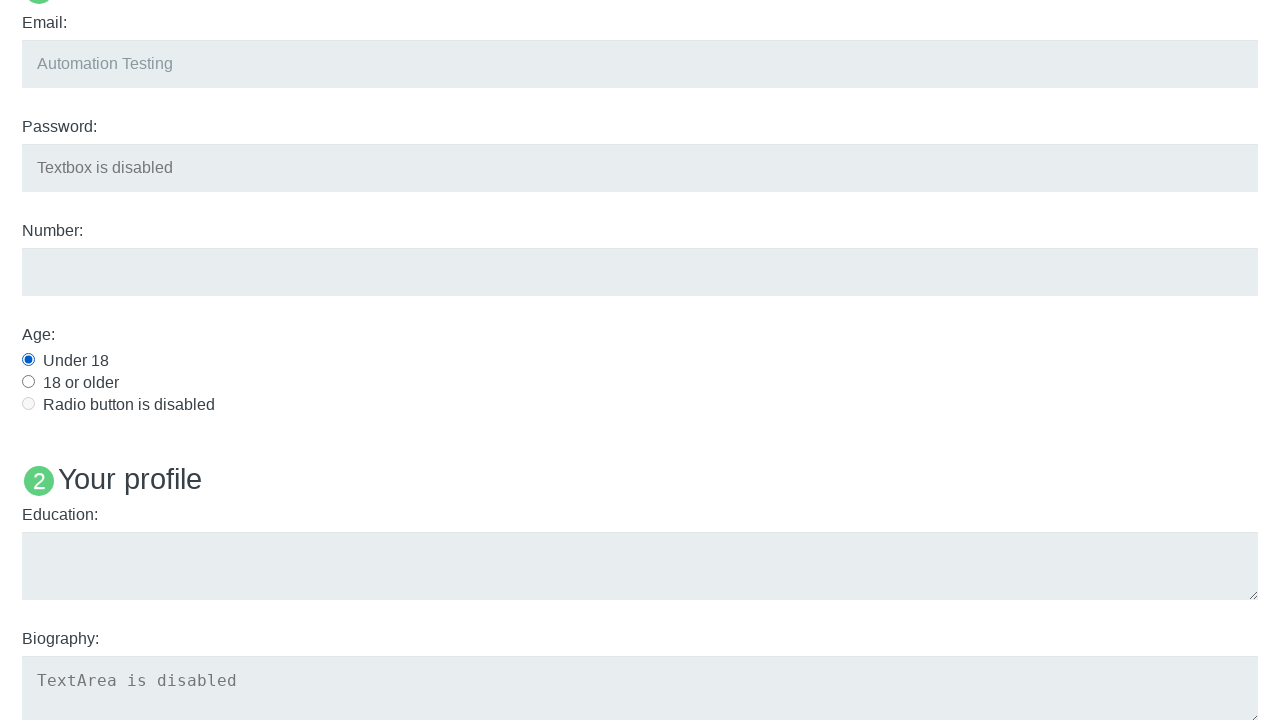

Filled education field with 'Automation Testing' on //*[@id='edu']
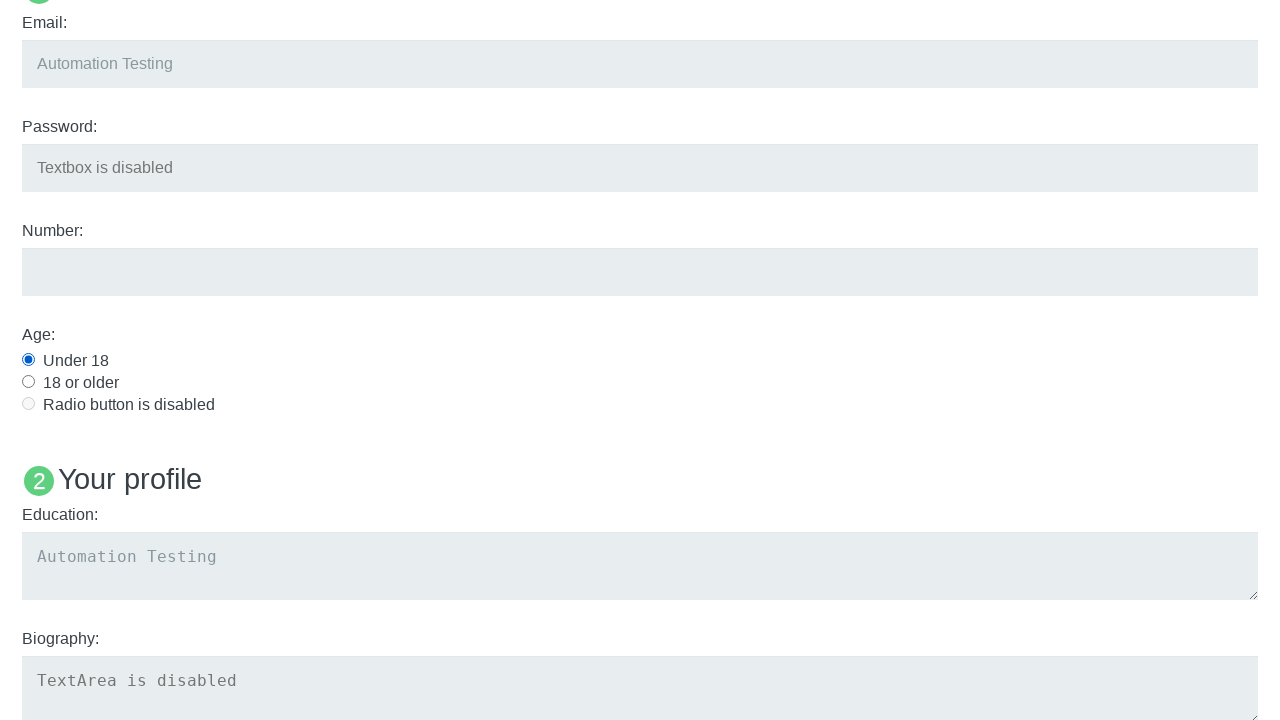

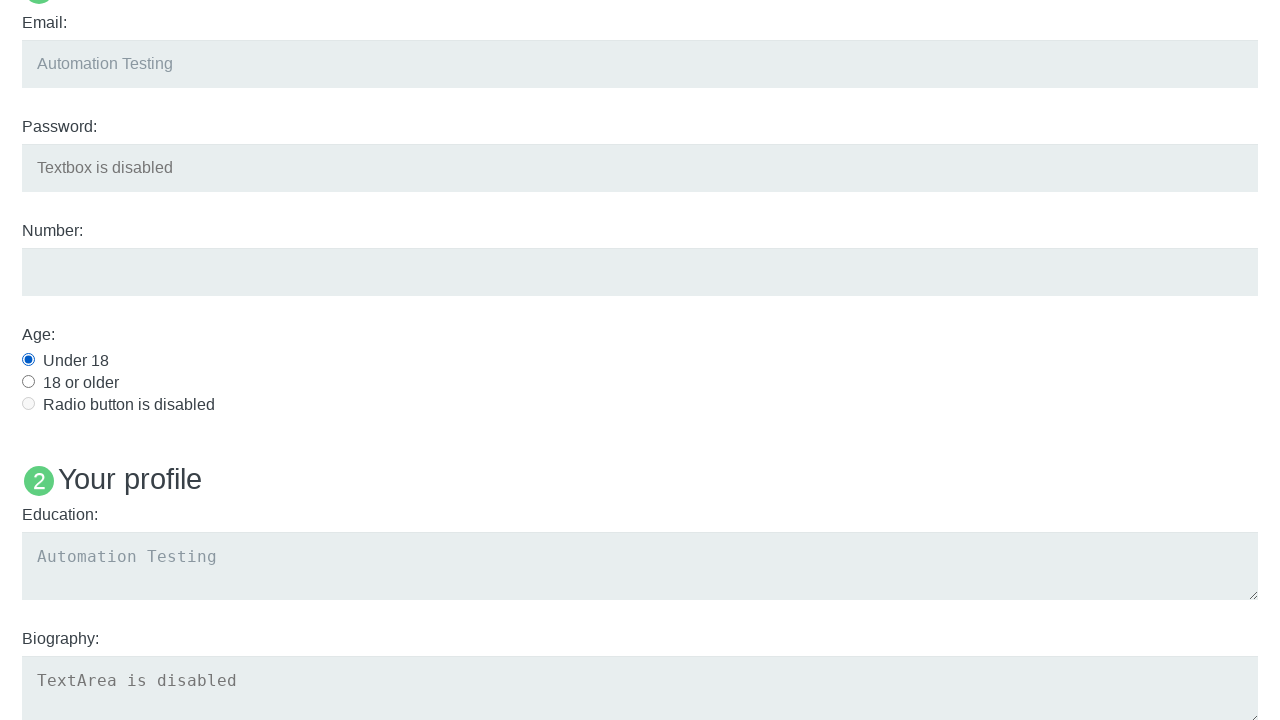